Tests dropdown selection functionality on a practice automation website by selecting "option2" from a dropdown menu

Starting URL: https://www.rahulshettyacademy.com/AutomationPractice/

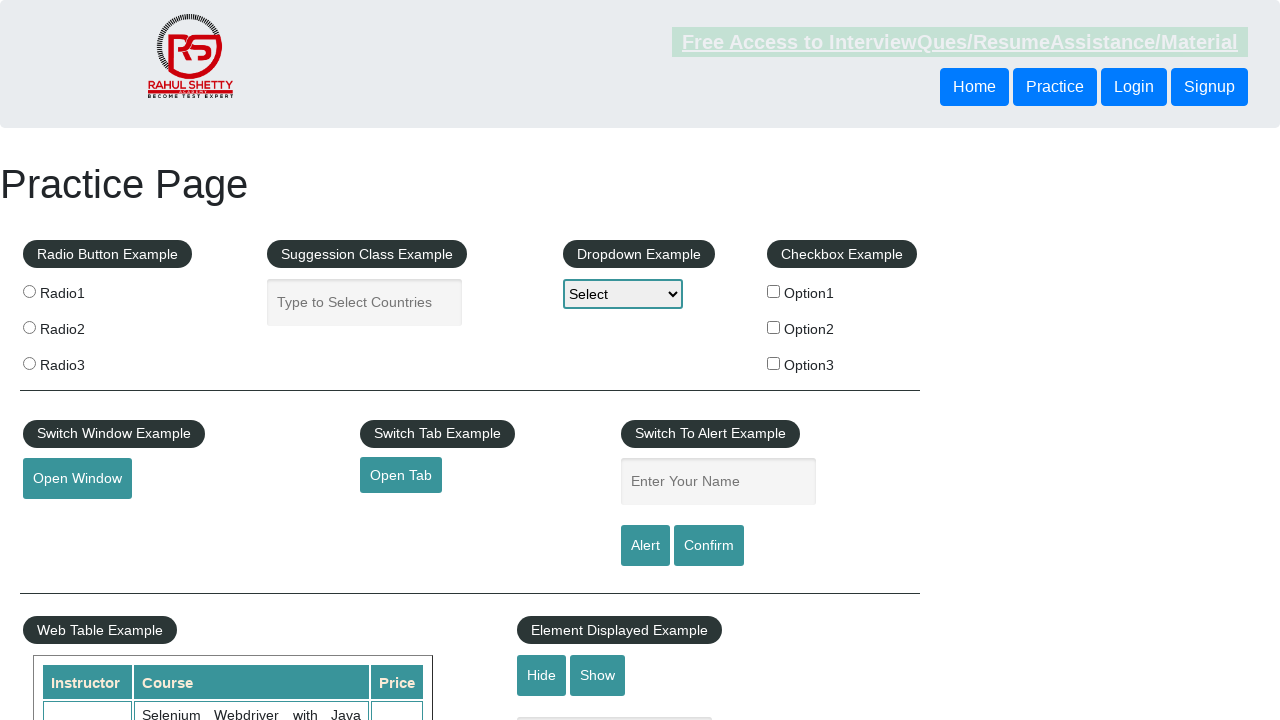

Navigated to Rahul Shetty Academy automation practice page
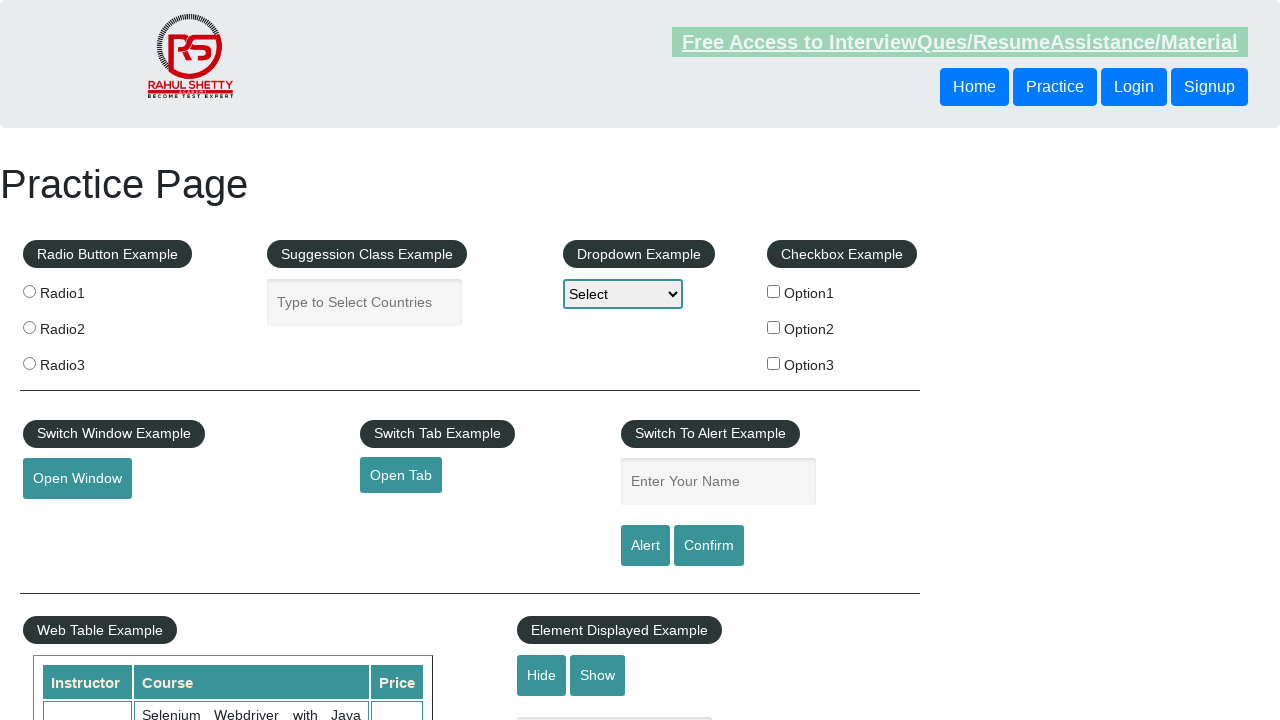

Selected 'option2' from the dropdown menu on #dropdown-class-example
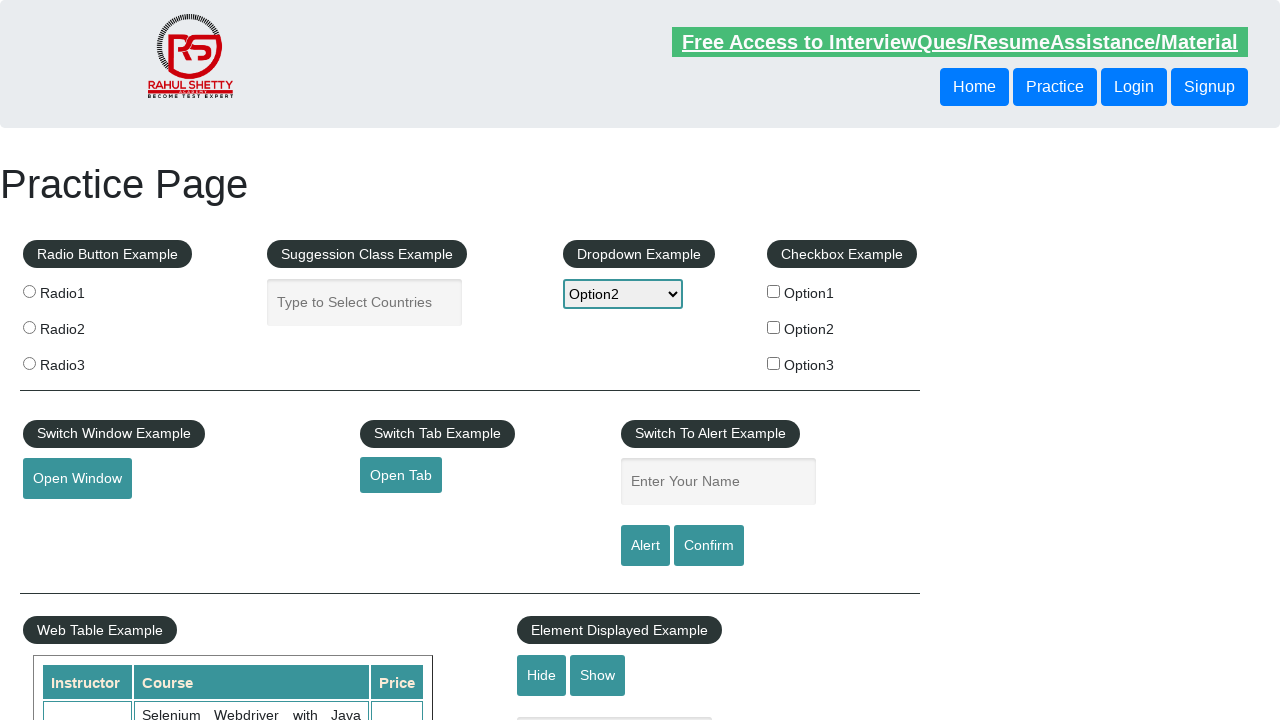

Waited 1 second for dropdown selection to complete
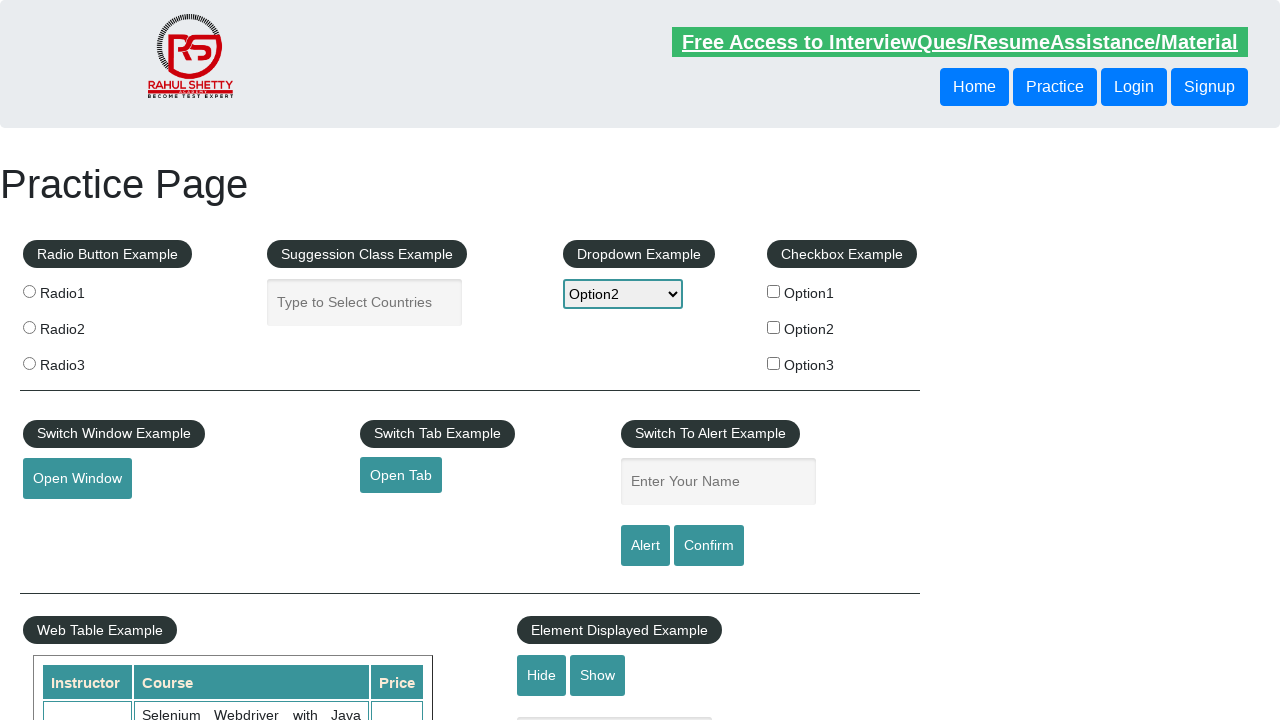

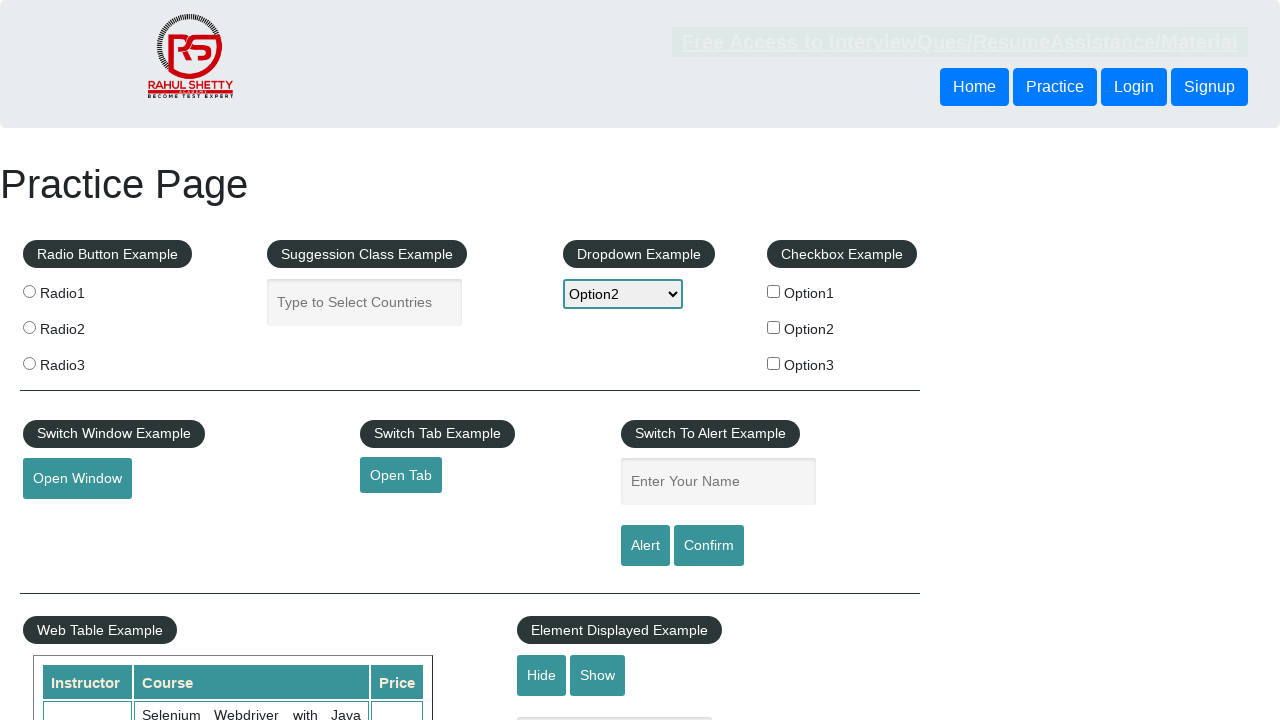